Tests dropdown select functionality by selecting an option and submitting the form

Starting URL: https://www.selenium.dev/selenium/web/web-form.html

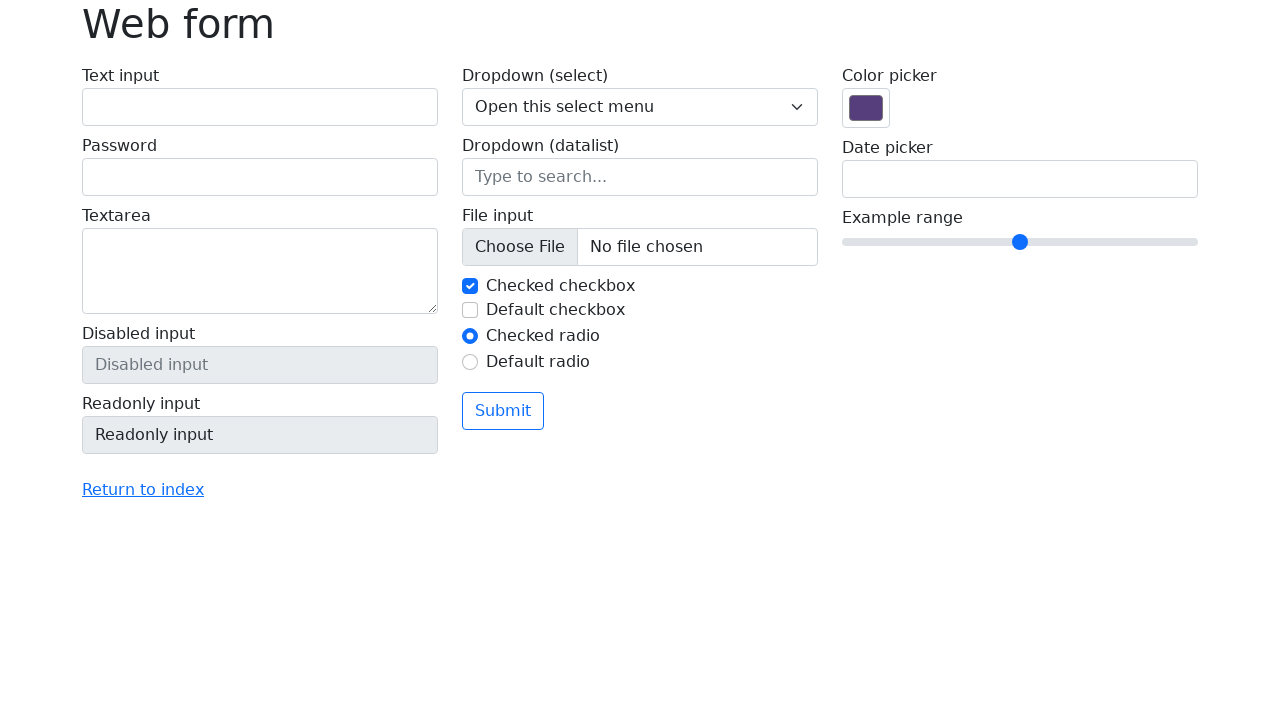

Selected option '1' from dropdown select field on select[name='my-select']
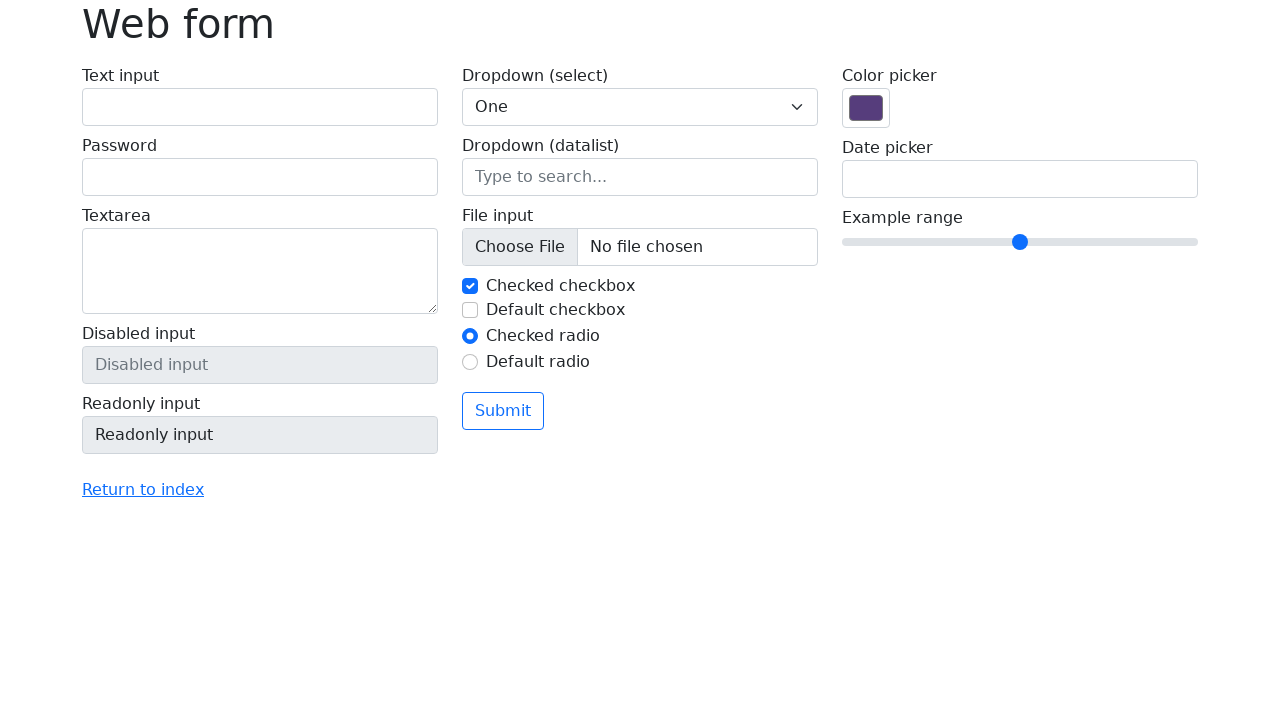

Clicked submit button at (503, 411) on .btn-outline-primary
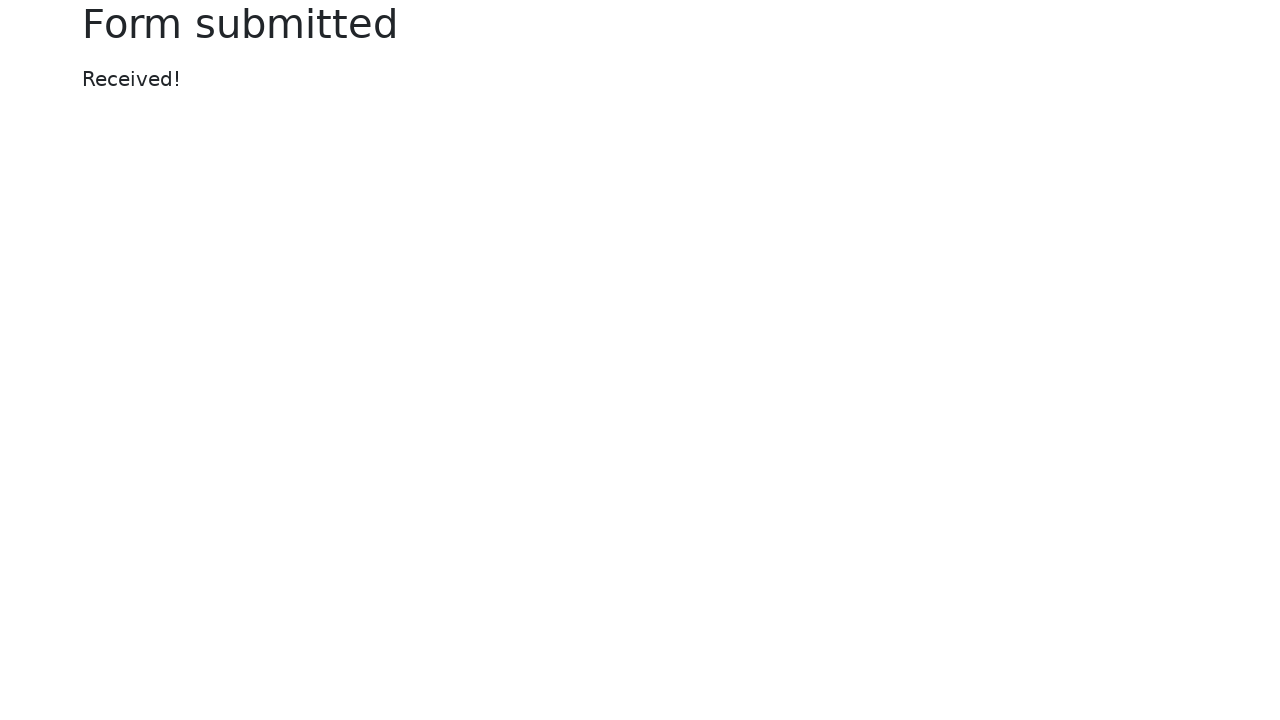

Form submission confirmation message appeared
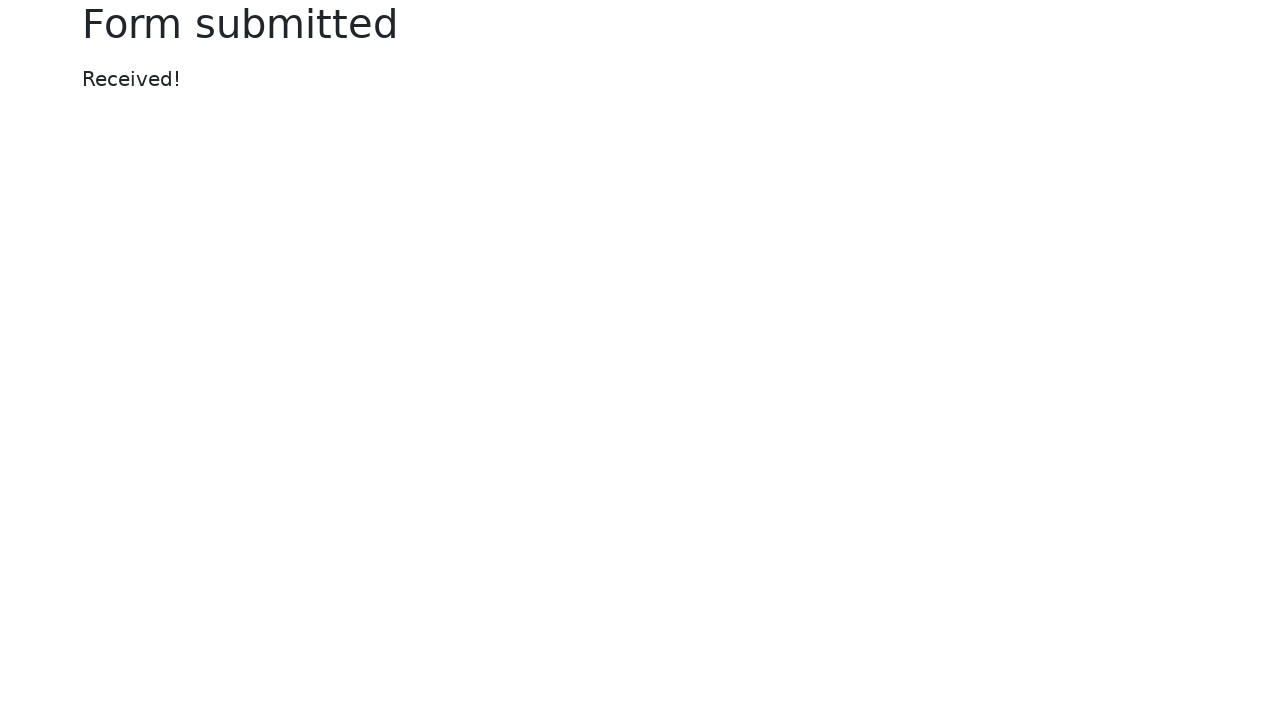

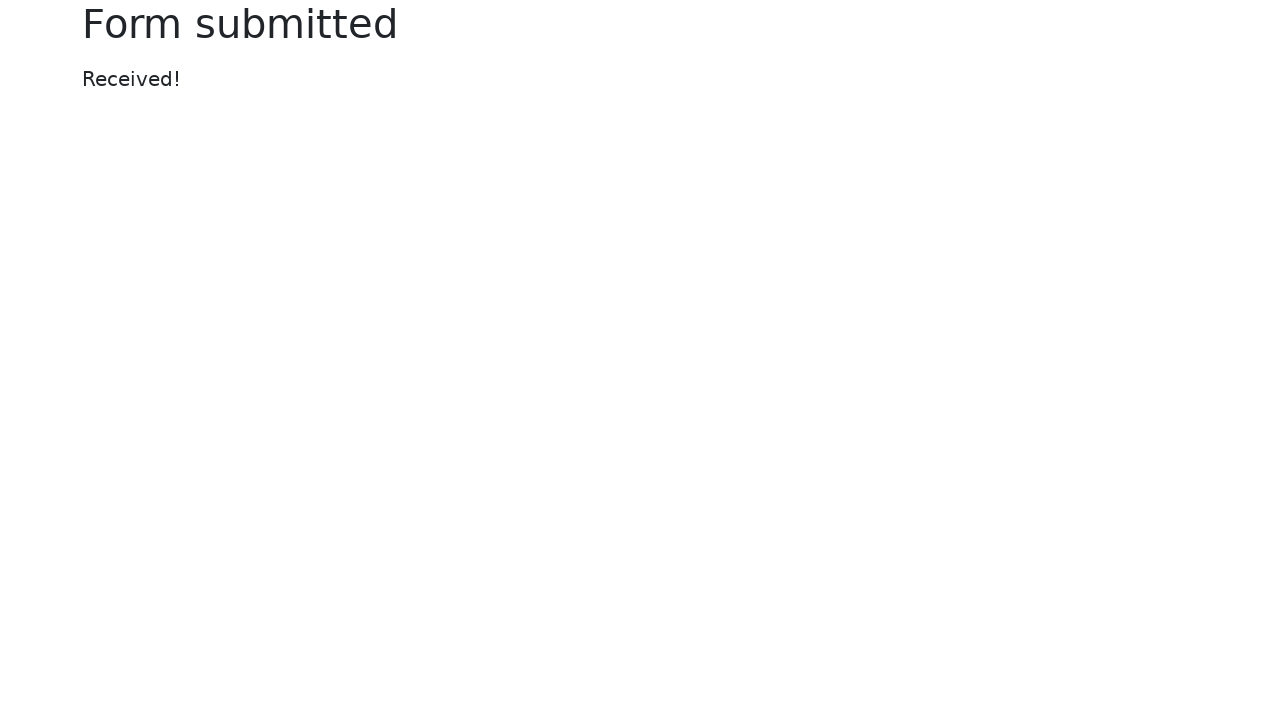